Tests explicit wait functionality by waiting for a price element to show "$100", then clicking a book button, reading a value, calculating a mathematical result, filling it into an answer field, and submitting the form.

Starting URL: http://suninjuly.github.io/explicit_wait2.html

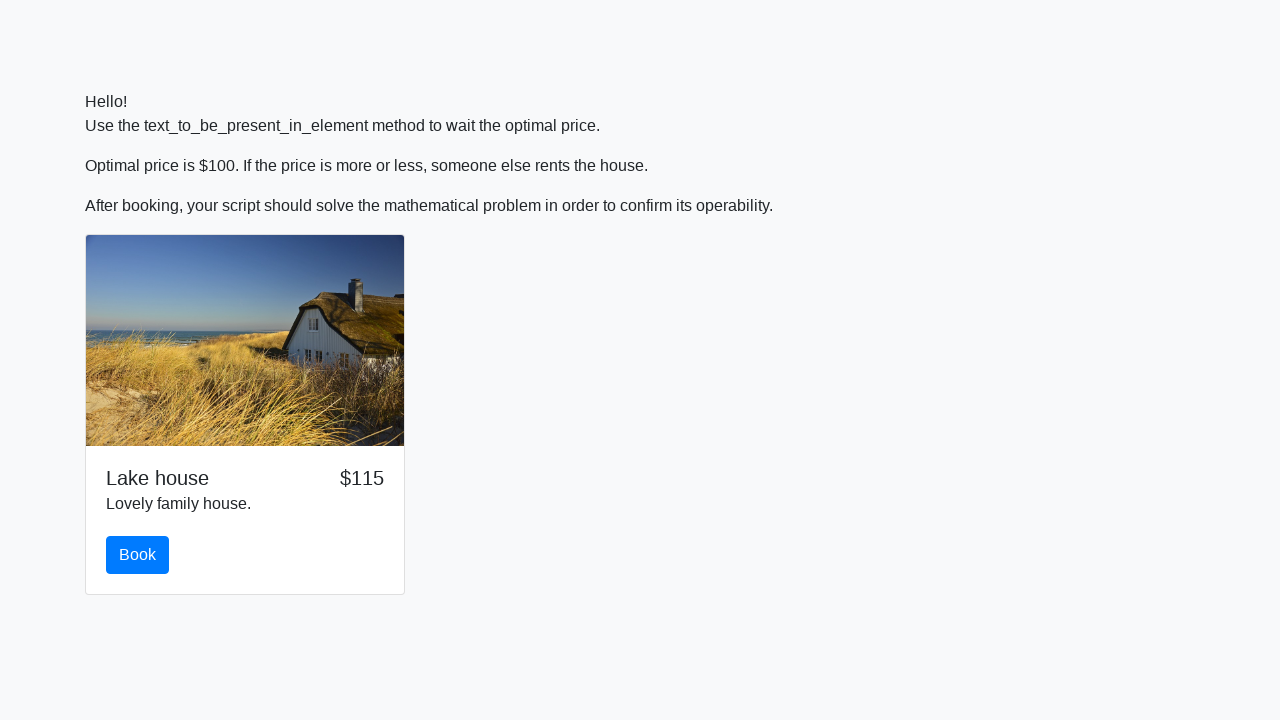

Waited for price element to display '$100'
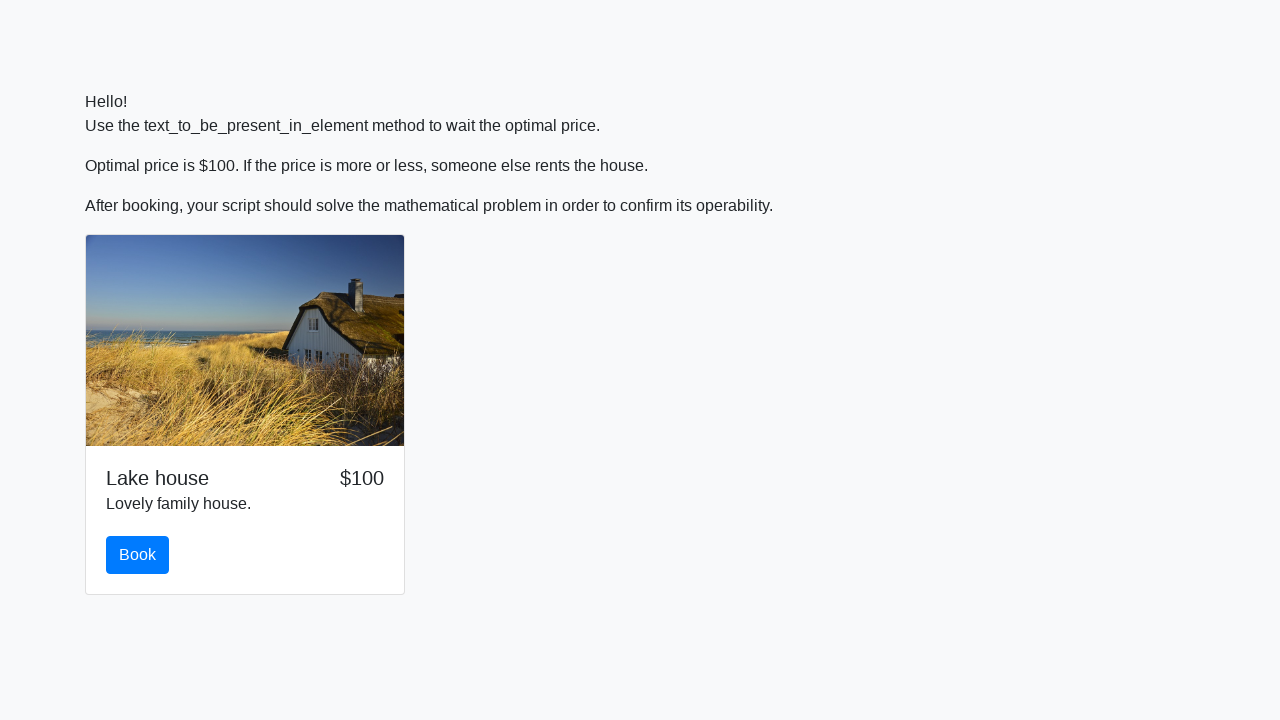

Clicked the book button at (138, 555) on #book
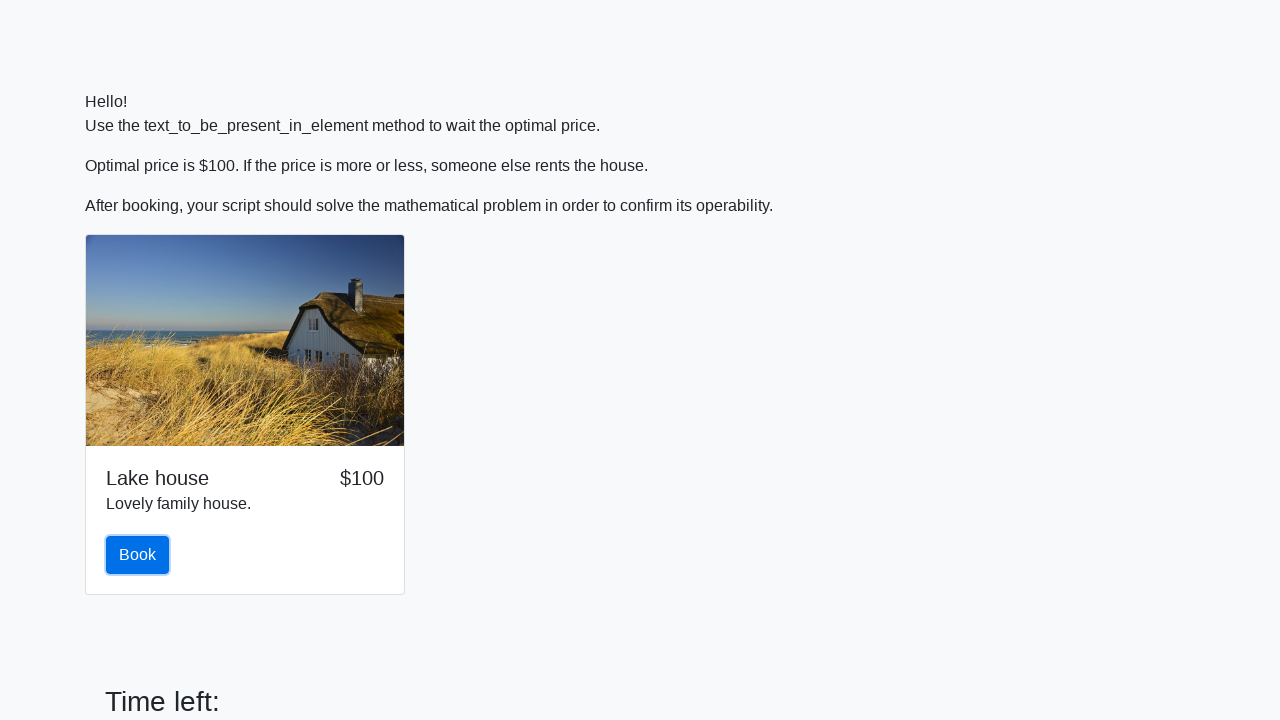

Retrieved x value from input_value element: 987
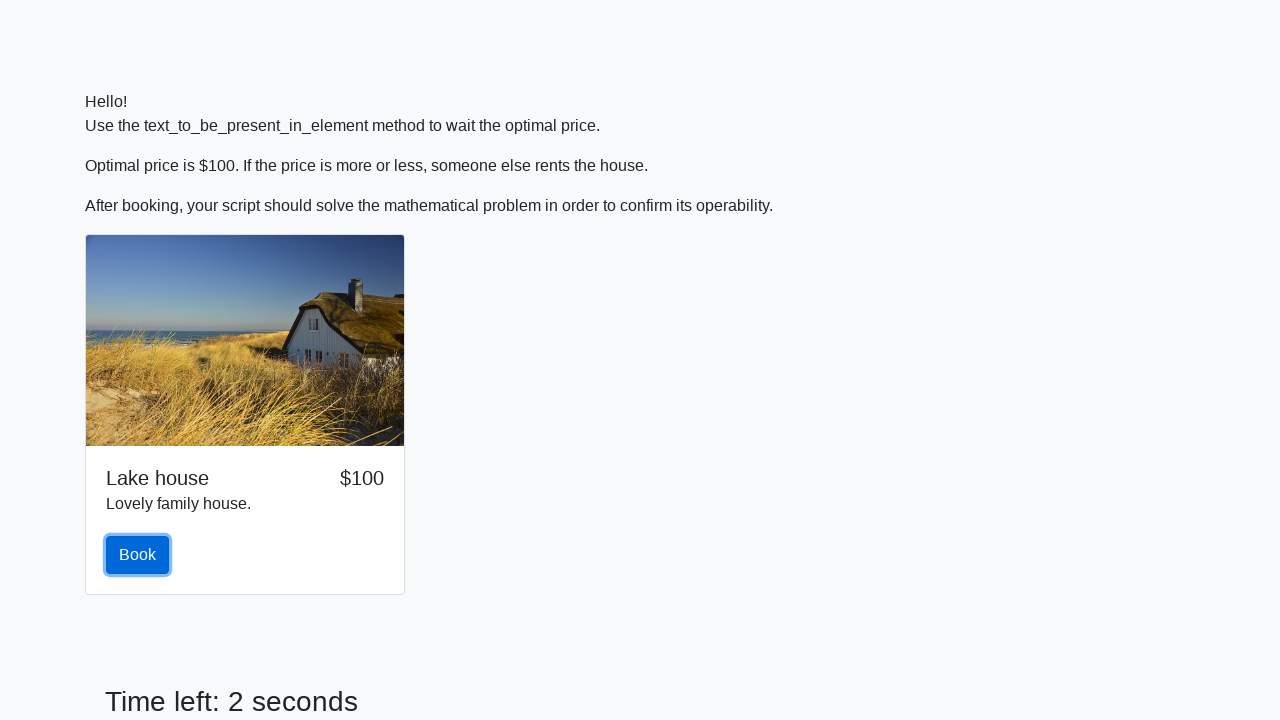

Calculated y value using formula: 1.8194836335198616
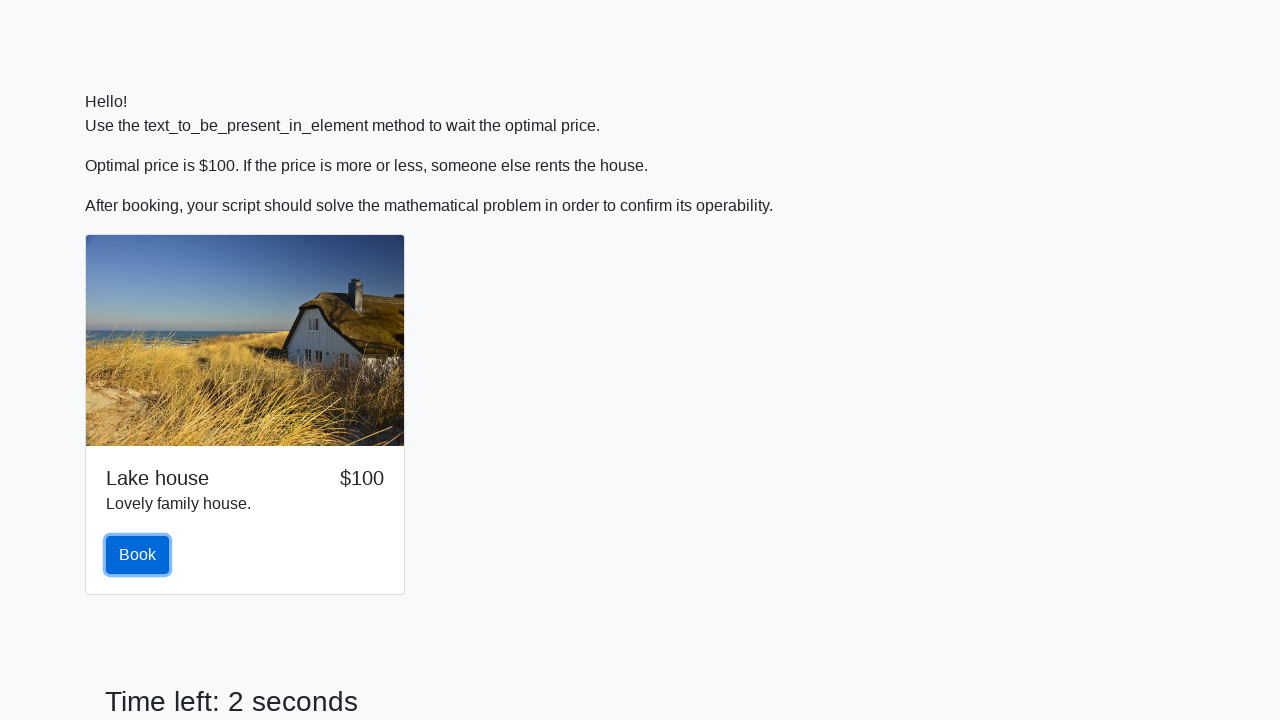

Filled answer field with calculated value: 1.8194836335198616 on #answer
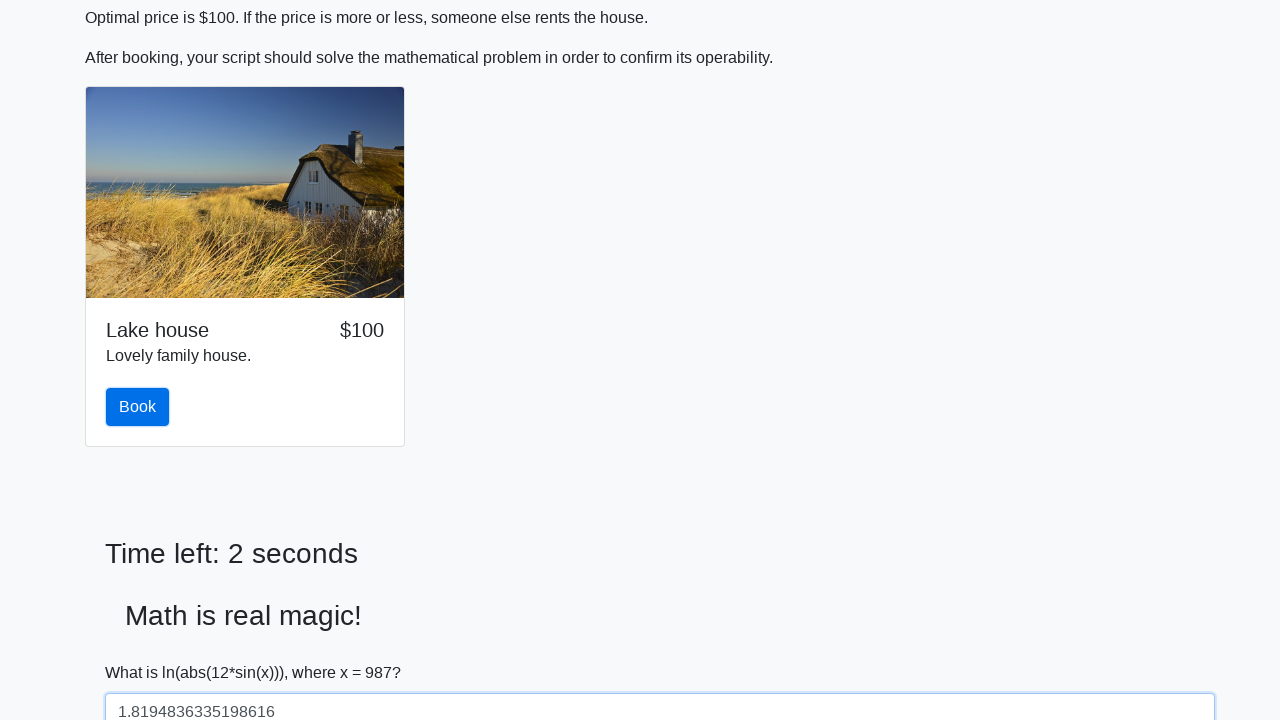

Solve button is now visible
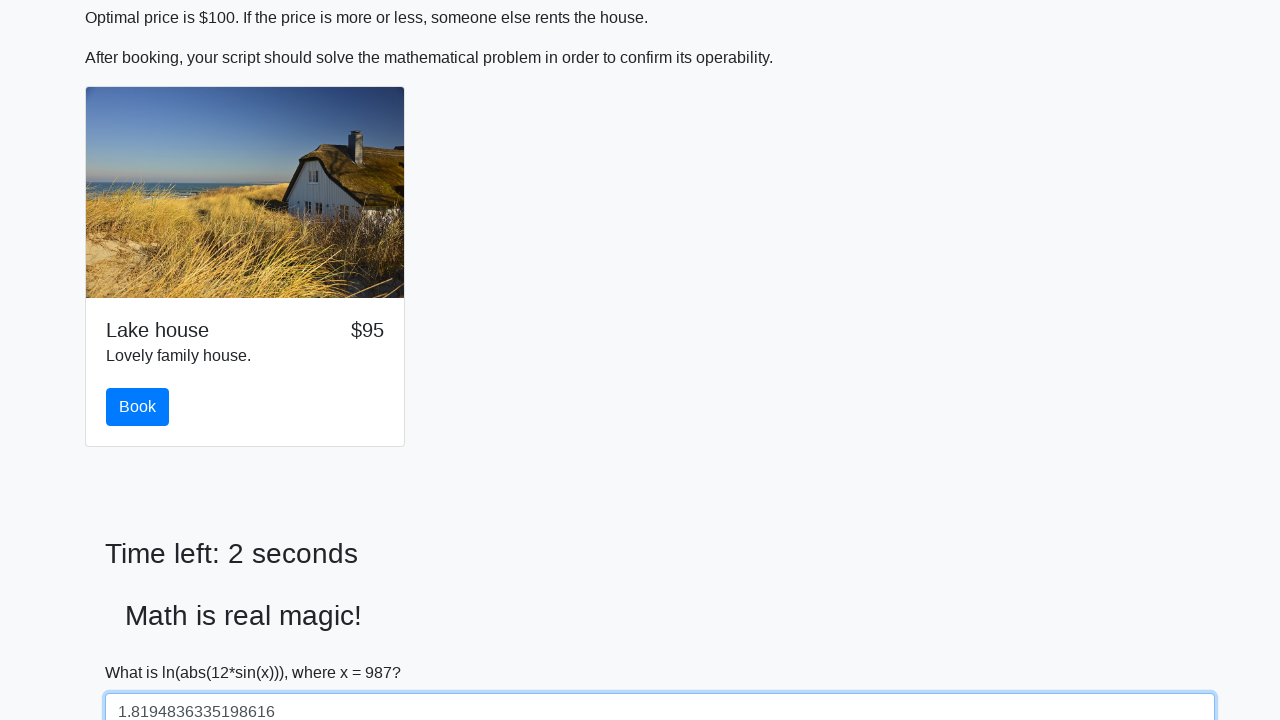

Clicked the solve button to submit the form at (143, 651) on #solve
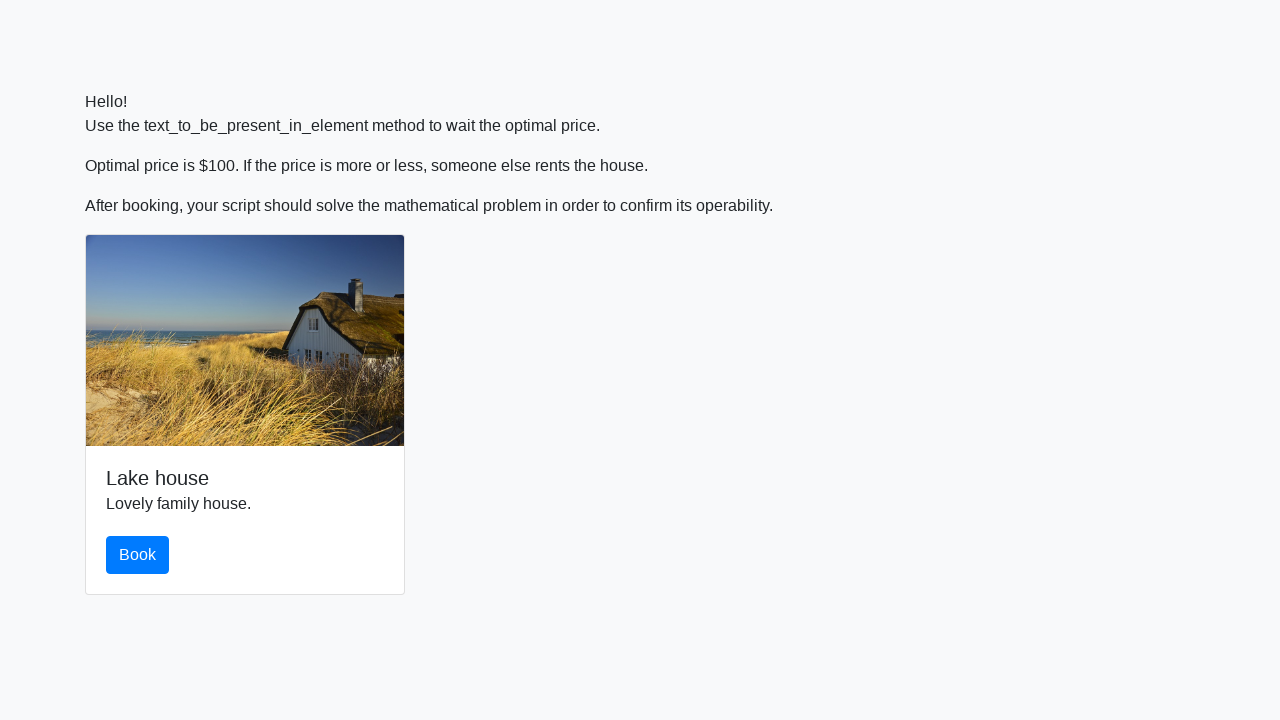

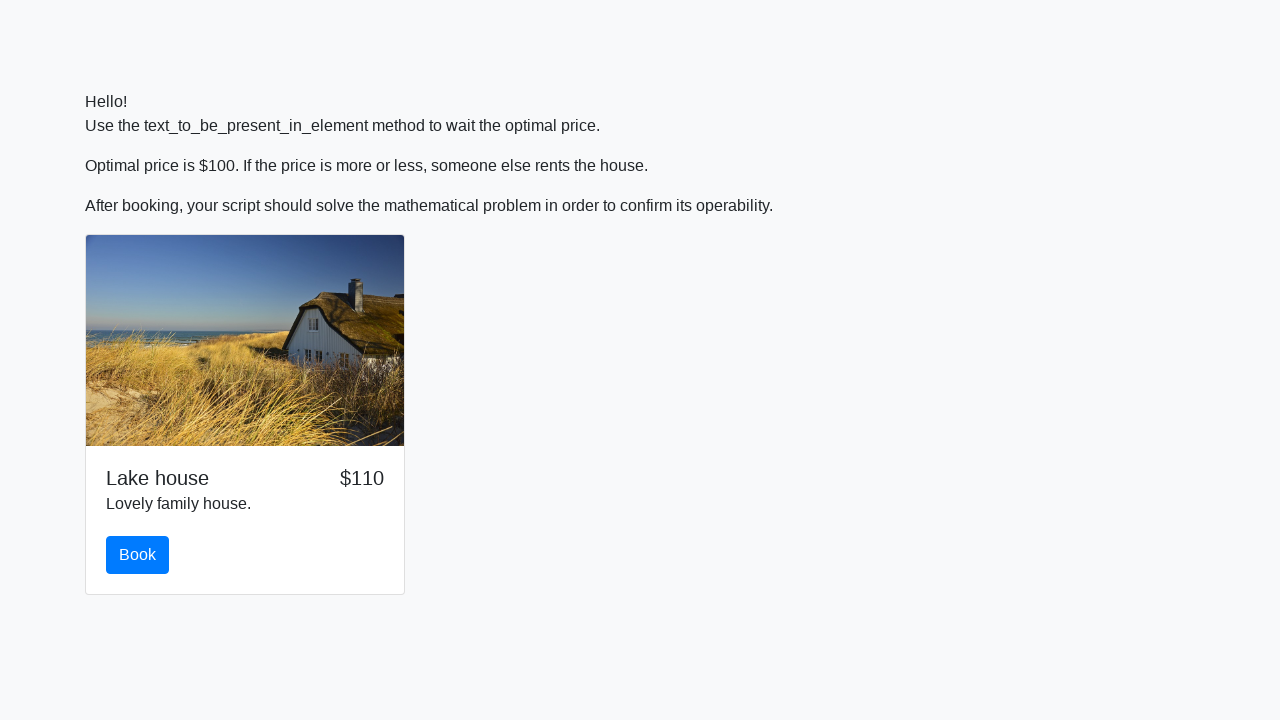